Tests filling out a practice form on Rahul Shetty Academy's Angular practice page by entering name, email, password, and clicking a checkbox.

Starting URL: https://rahulshettyacademy.com/angularpractice/

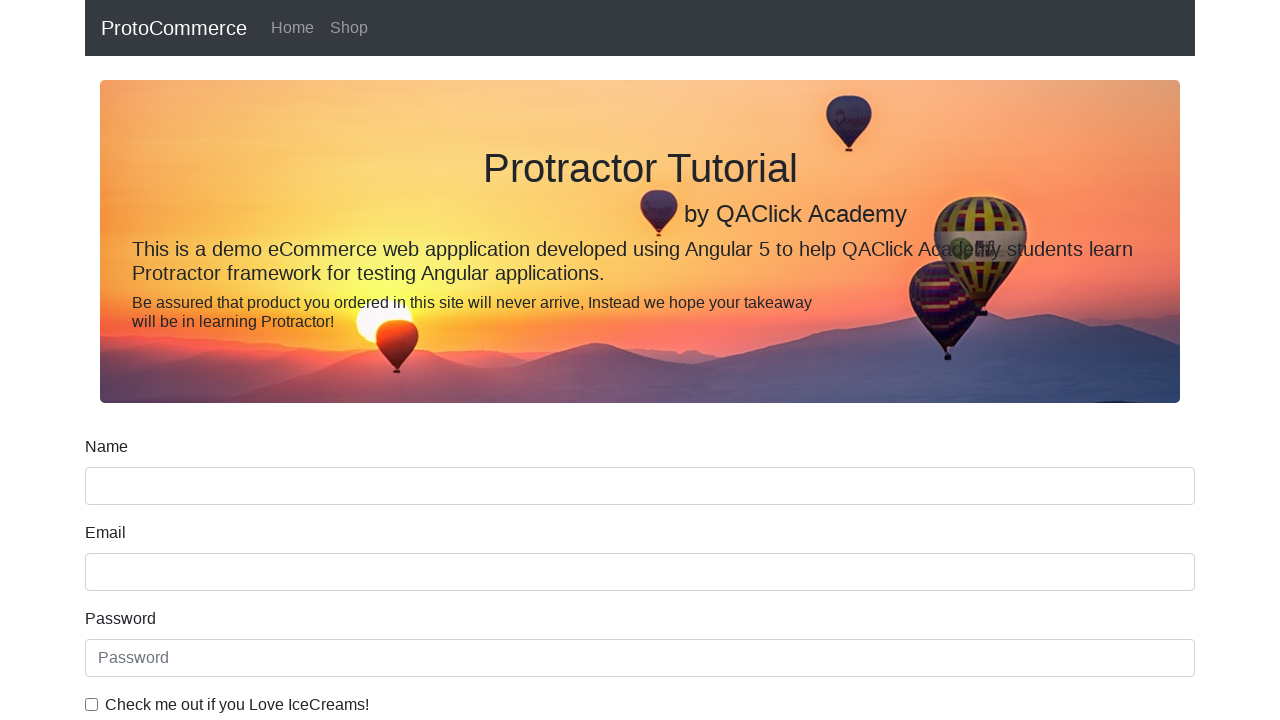

Filled name field with 'Baguette' on input[name='name']
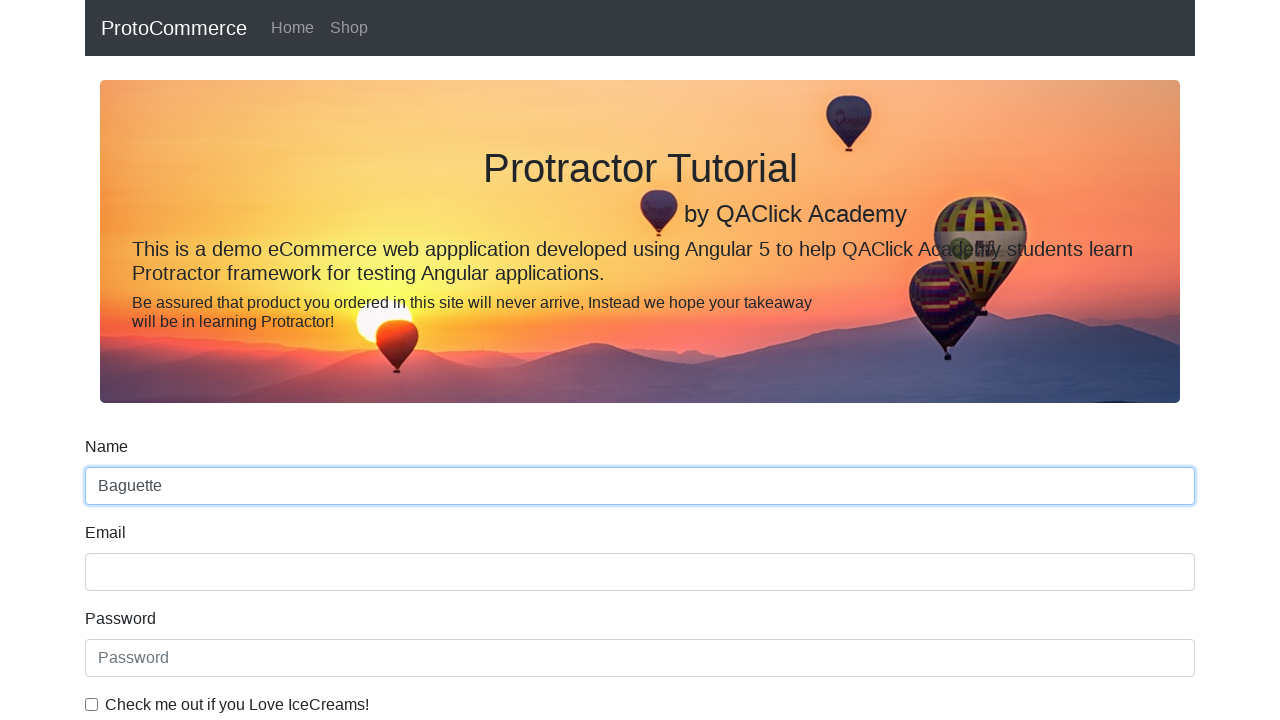

Filled email field with 'testuser@gmail.com' on input[name='email']
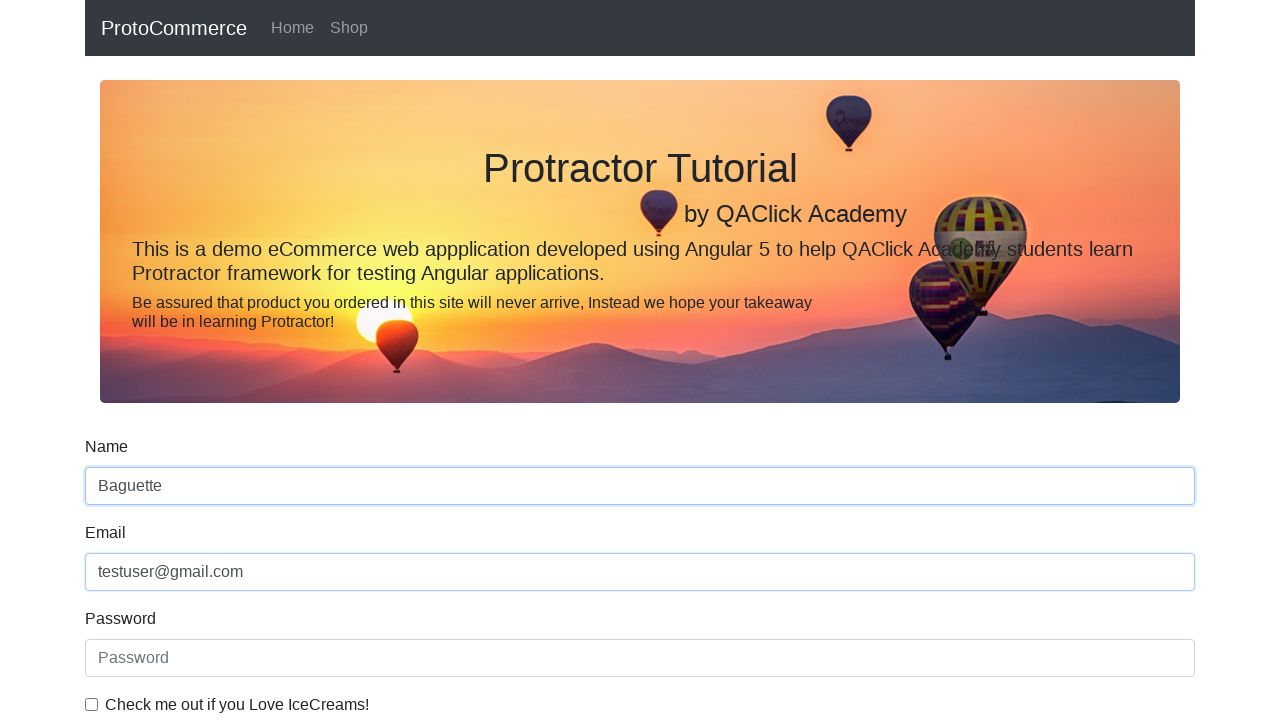

Filled password field with 'password123' on #exampleInputPassword1
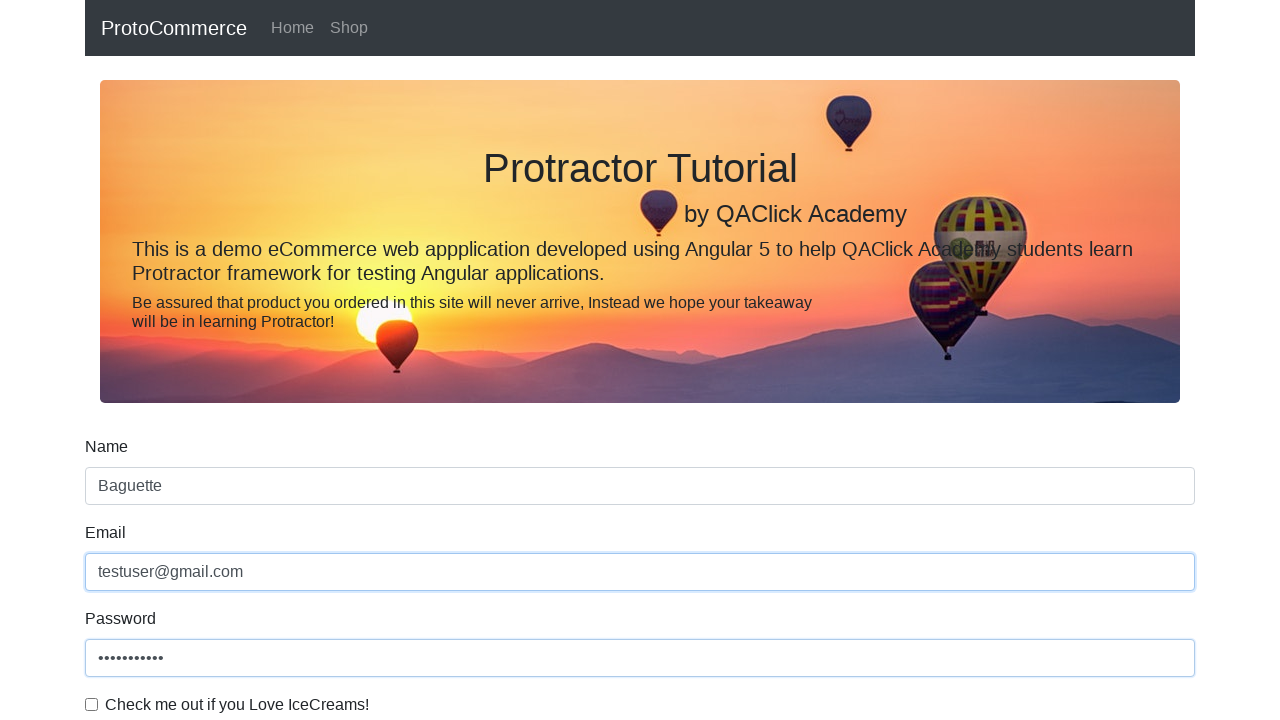

Clicked checkbox to show password at (92, 704) on #exampleCheck1
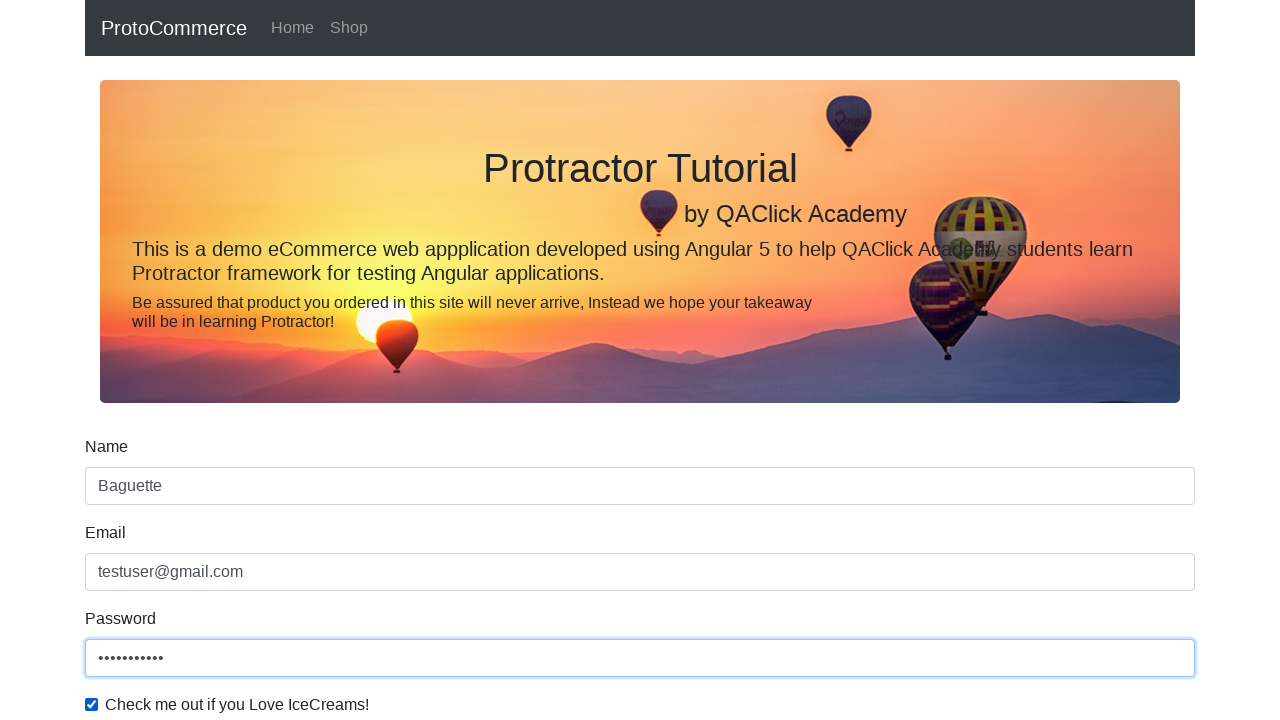

Waited for action to complete
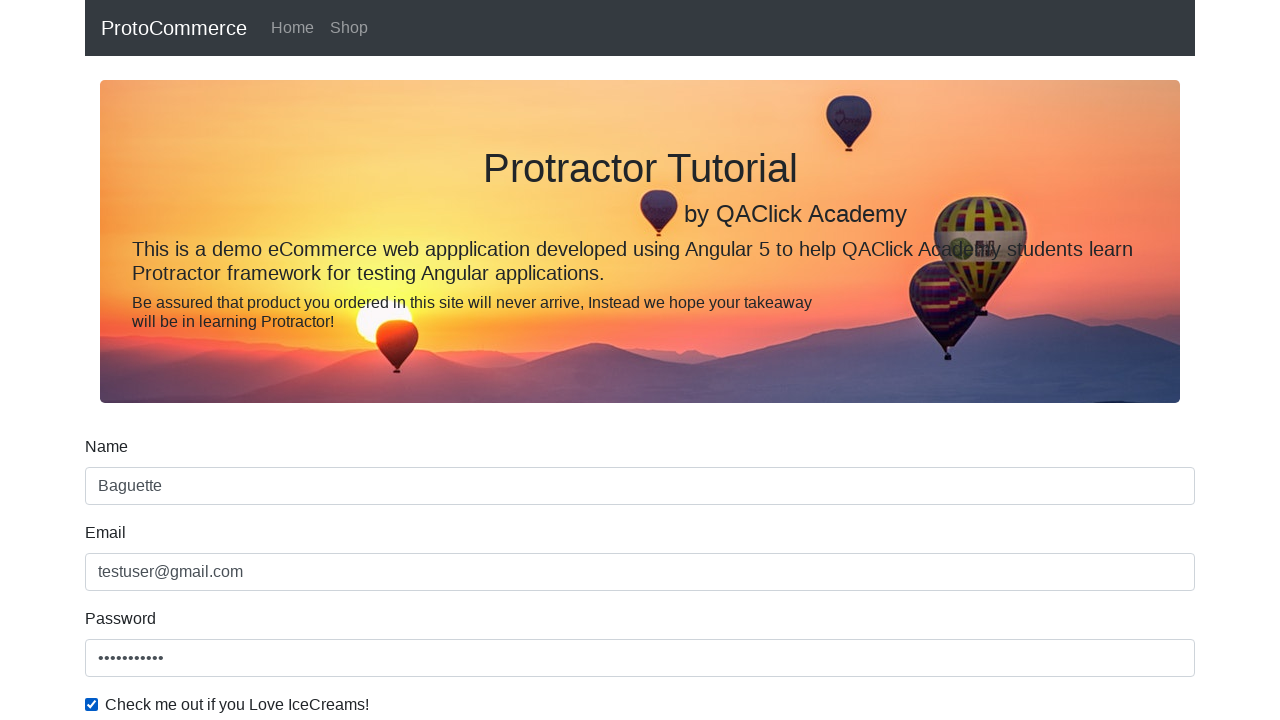

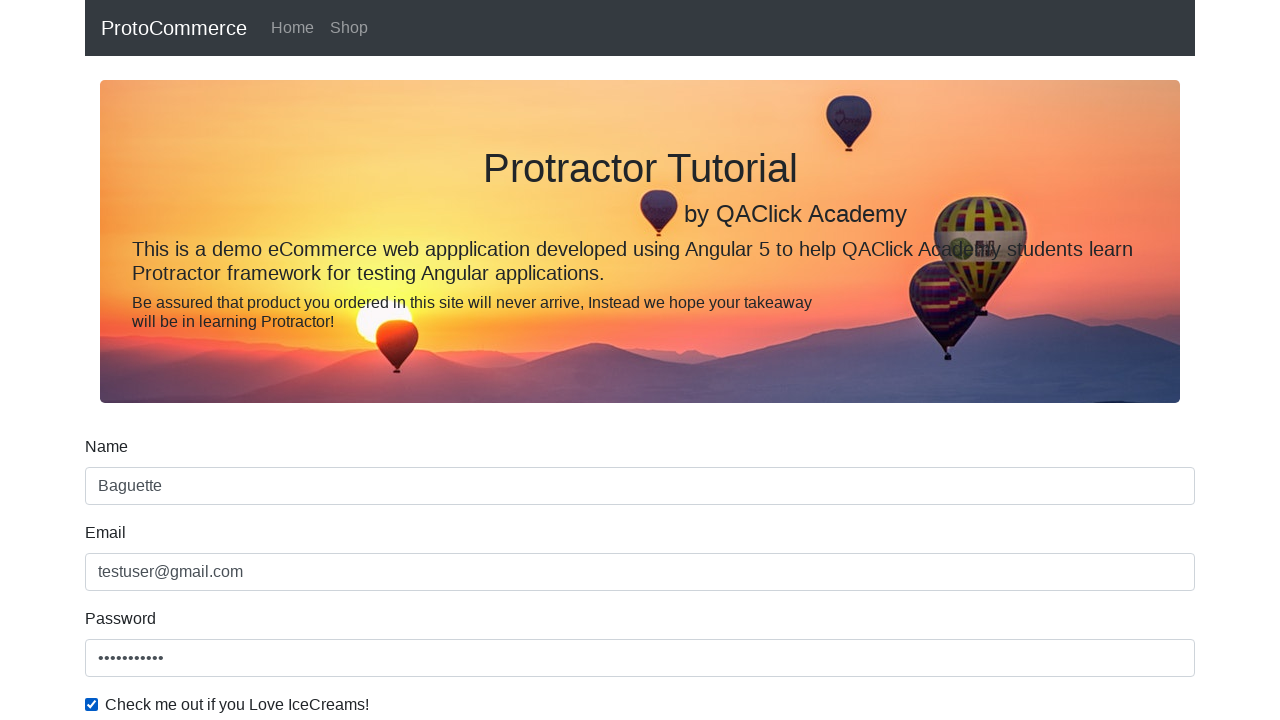